Tests checkbox interaction by clicking the first checkbox and conditionally clicking the second checkbox if it's not already selected

Starting URL: https://the-internet.herokuapp.com/checkboxes

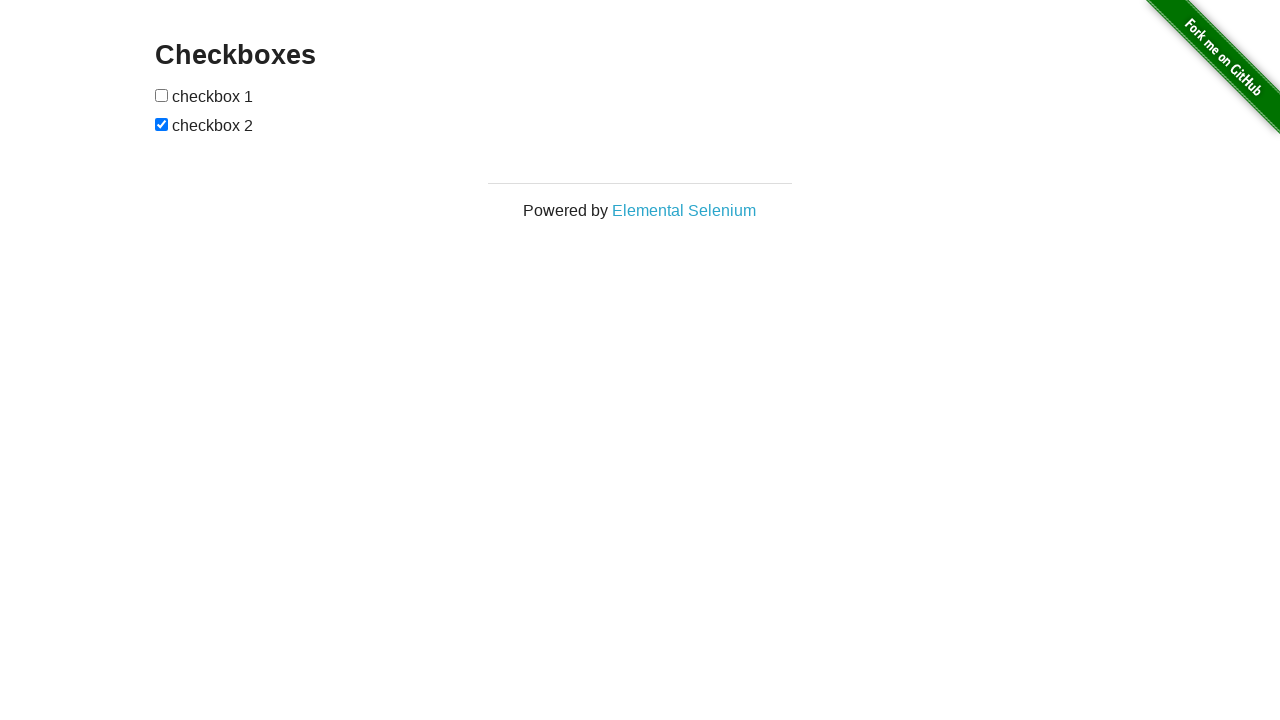

Clicked the first checkbox at (162, 95) on xpath=//input[@type='checkbox'][1]
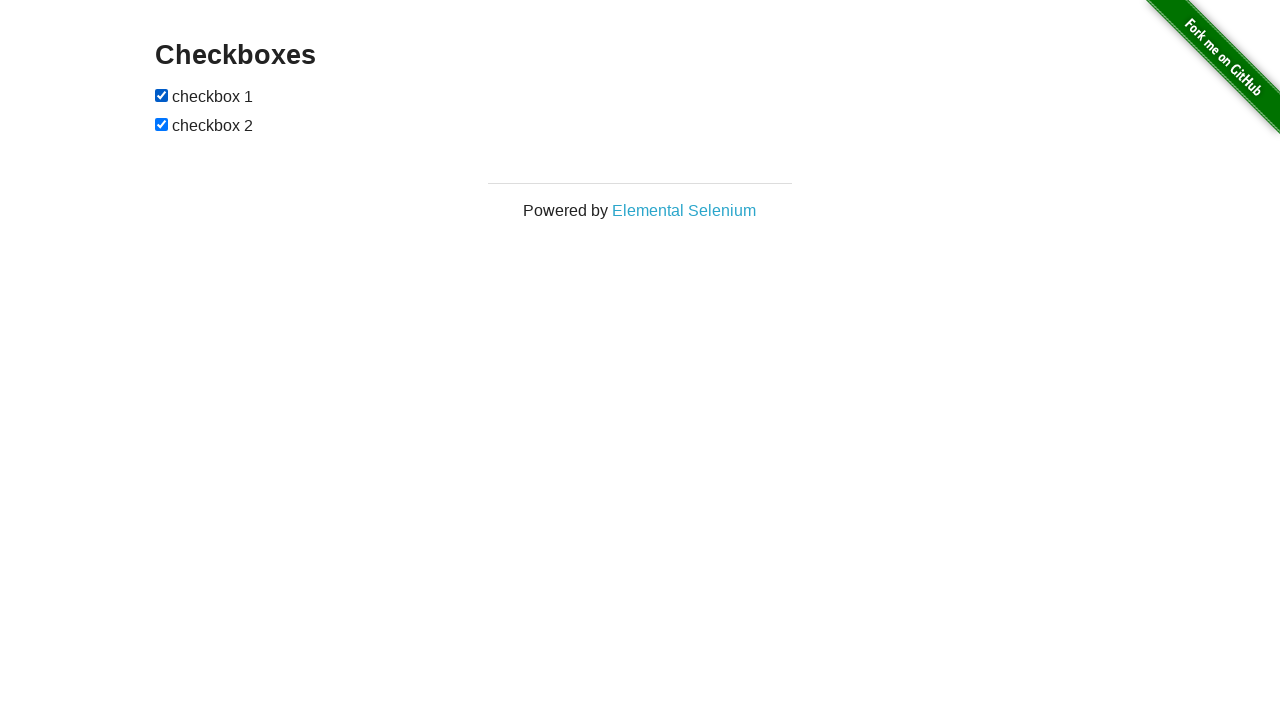

Second checkbox was already selected, no action needed
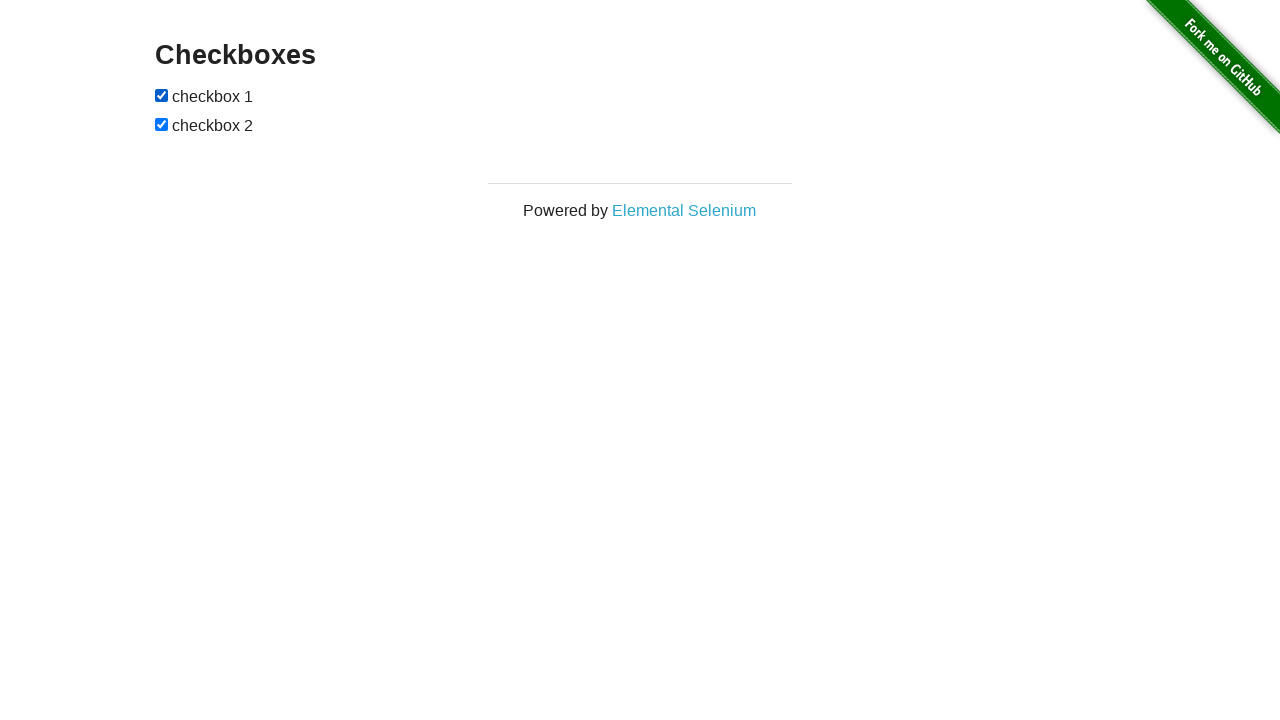

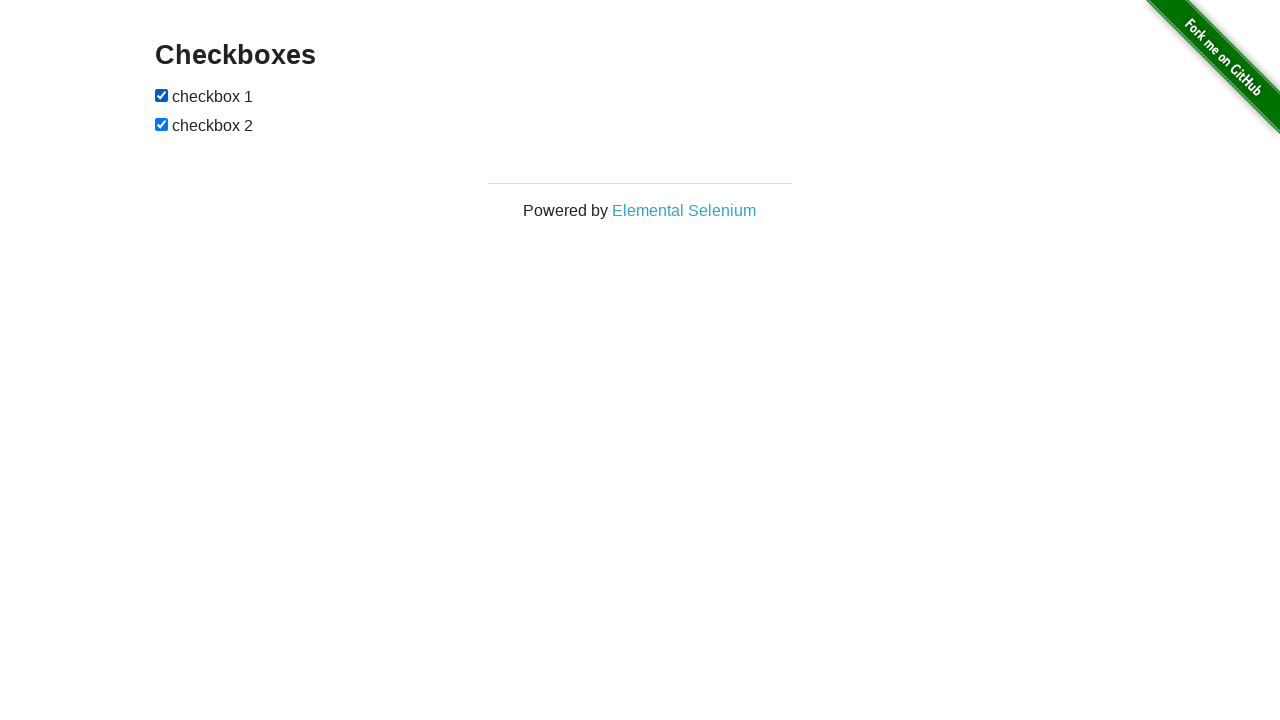